Tests dynamic loading by clicking start button and waiting for the loading indicator to disappear

Starting URL: https://automationfc.github.io/dynamic-loading/

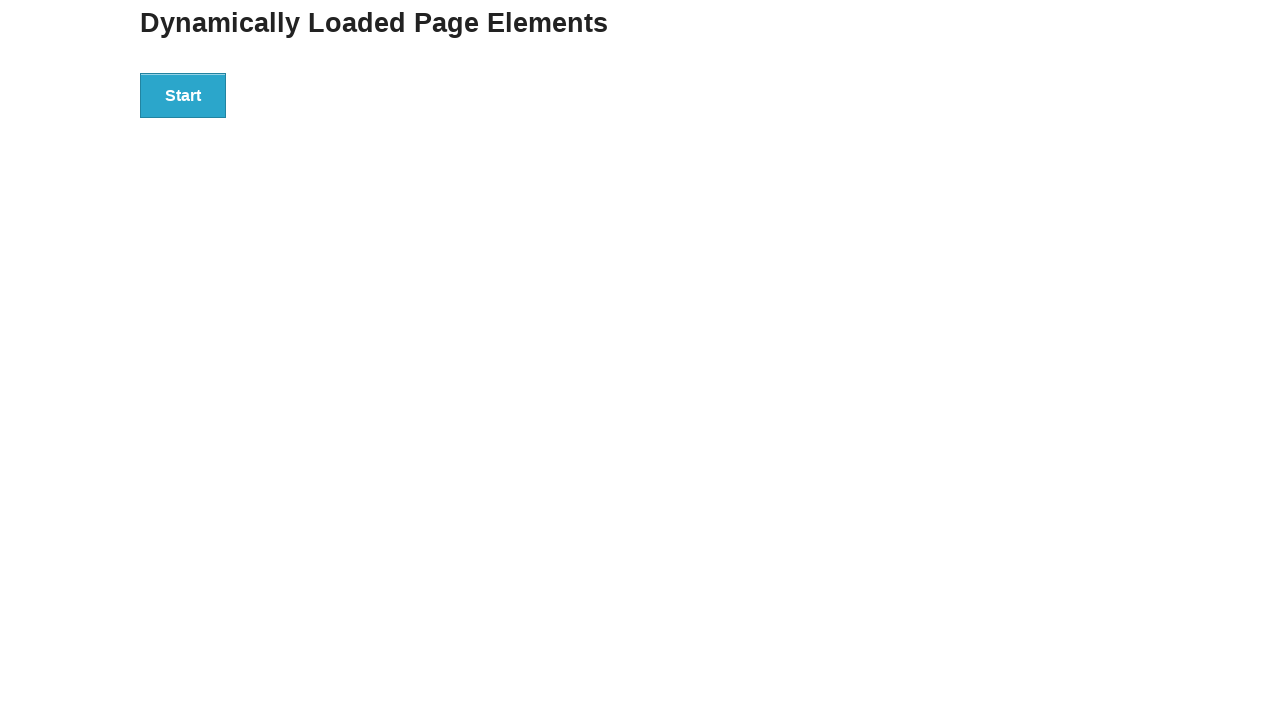

Clicked start button to trigger dynamic loading at (183, 95) on div#start button
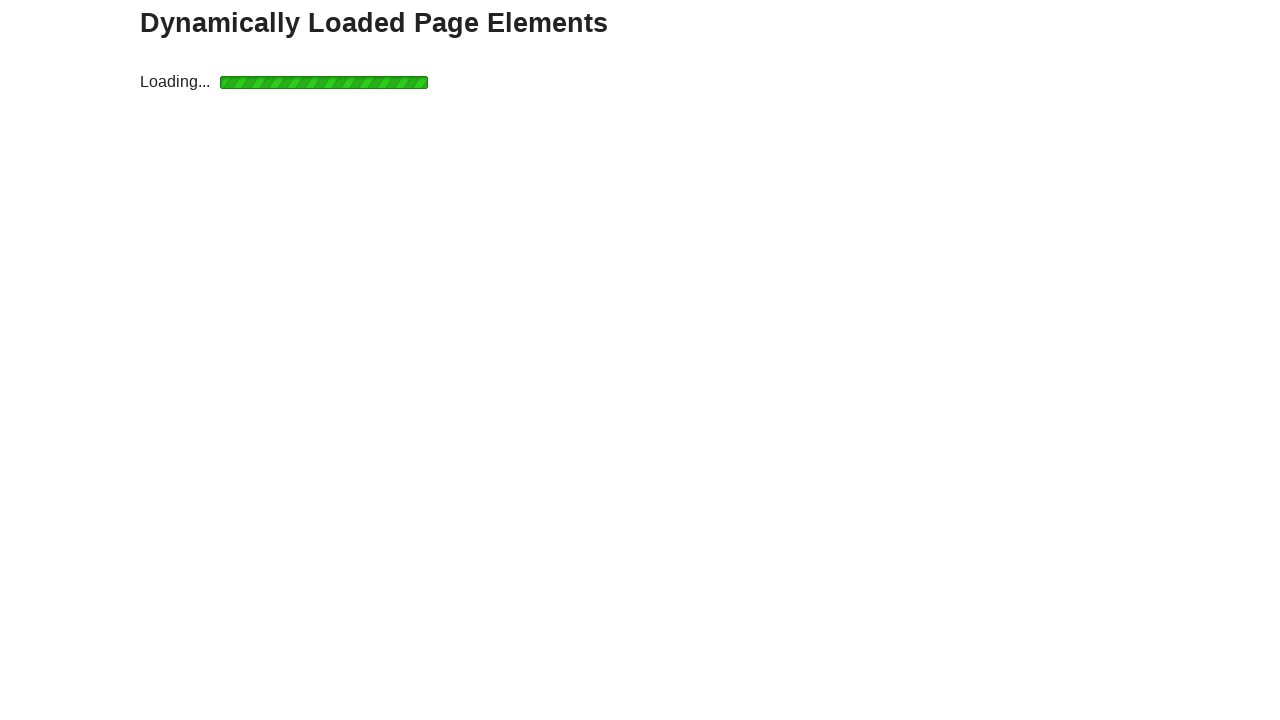

Loading indicator disappeared after dynamic content loaded
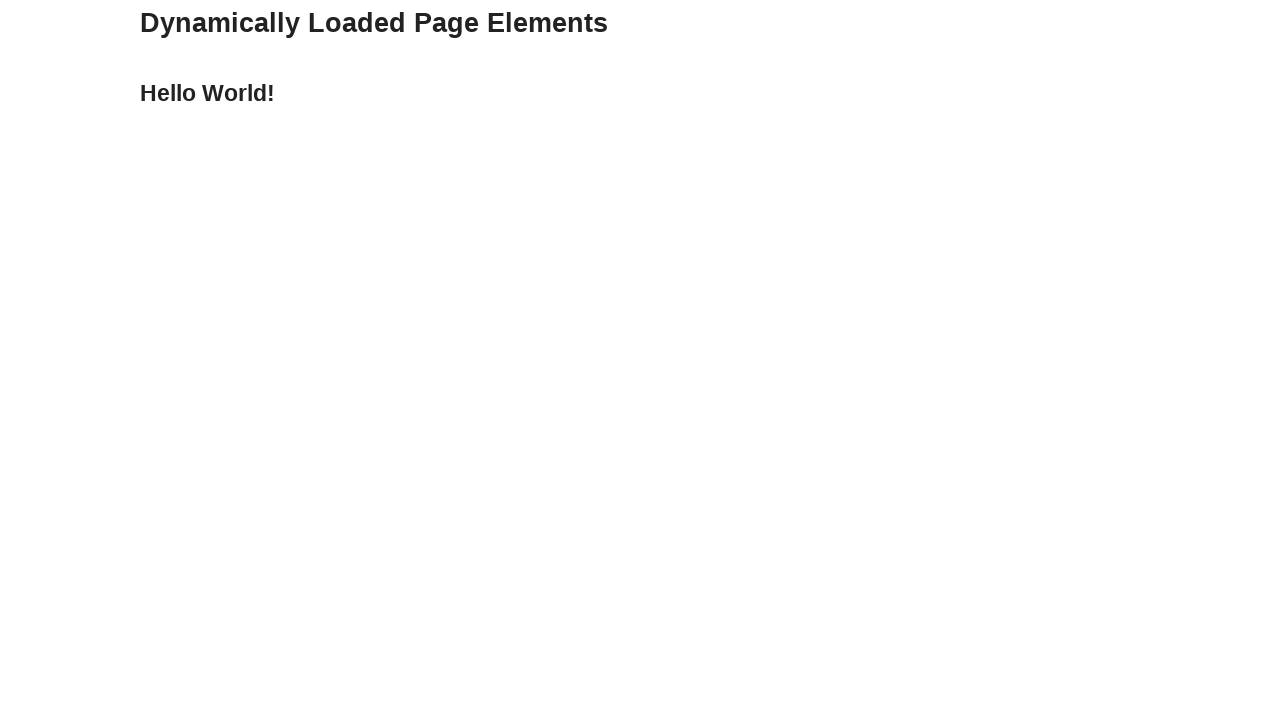

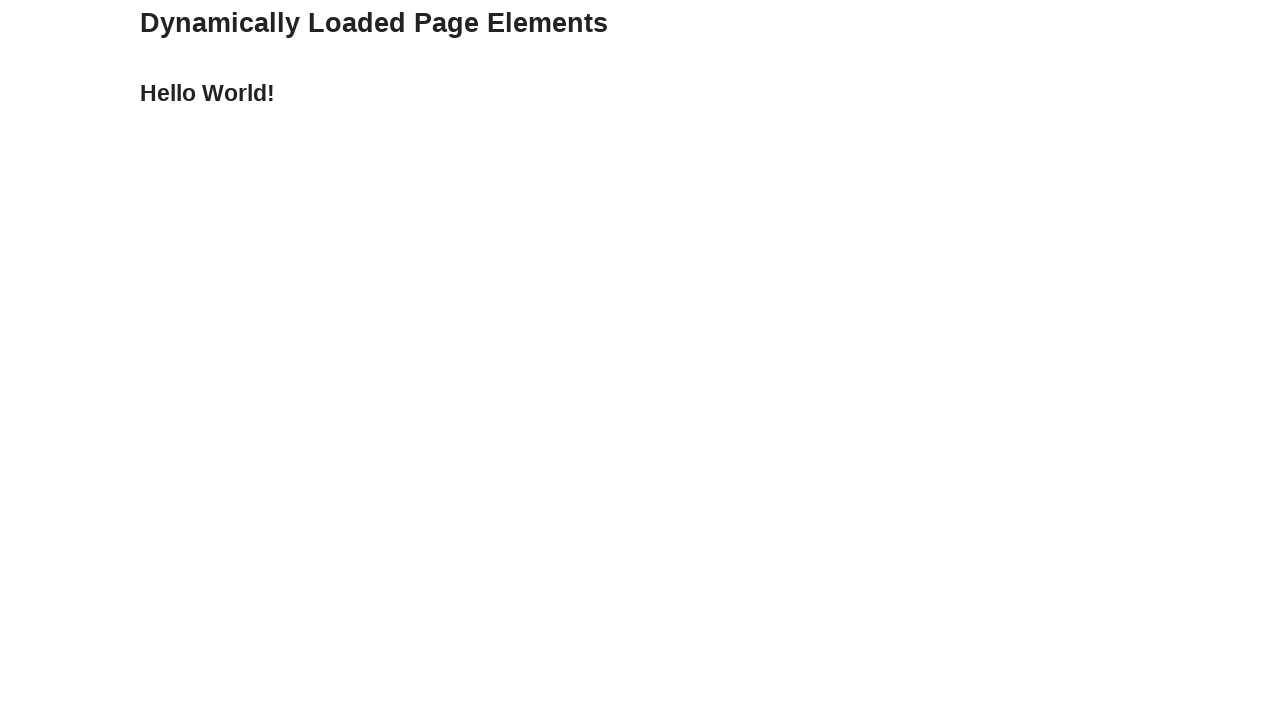